Tests the presence of side buttons on the Challenging DOM page

Starting URL: https://the-internet.herokuapp.com/

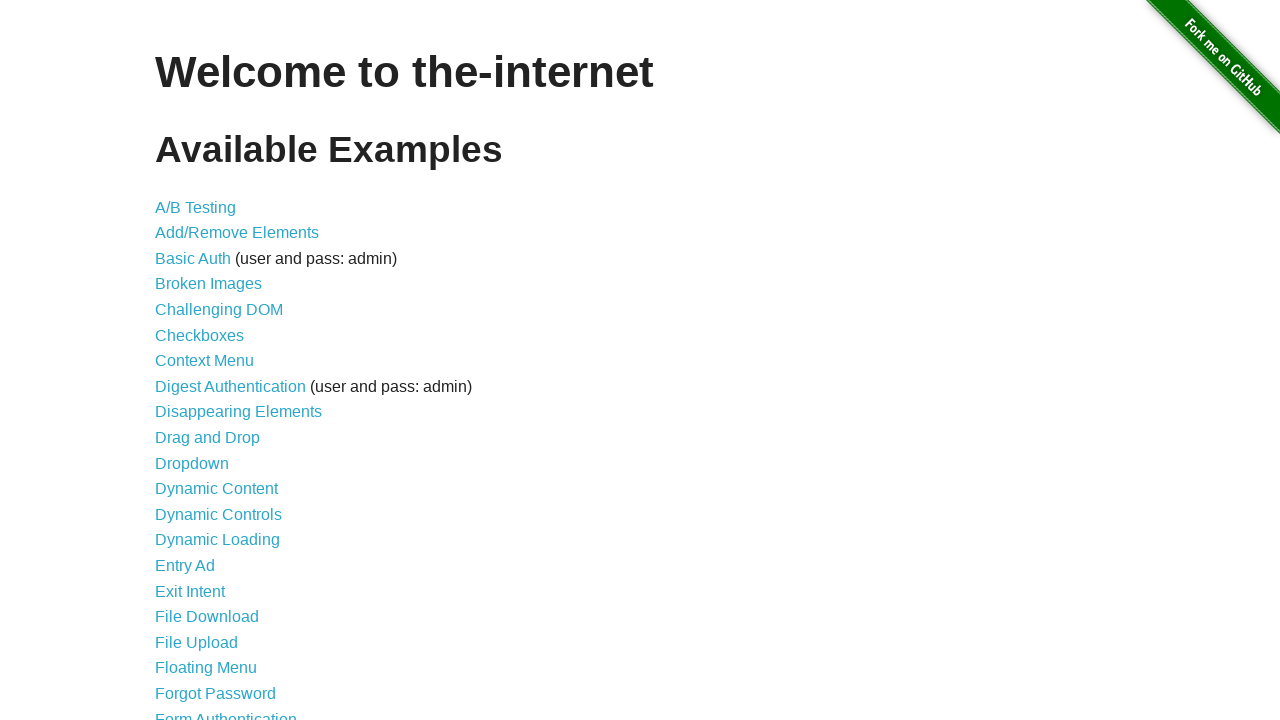

Clicked on Challenging DOM link at (219, 310) on xpath=//a[normalize-space()='Challenging DOM']
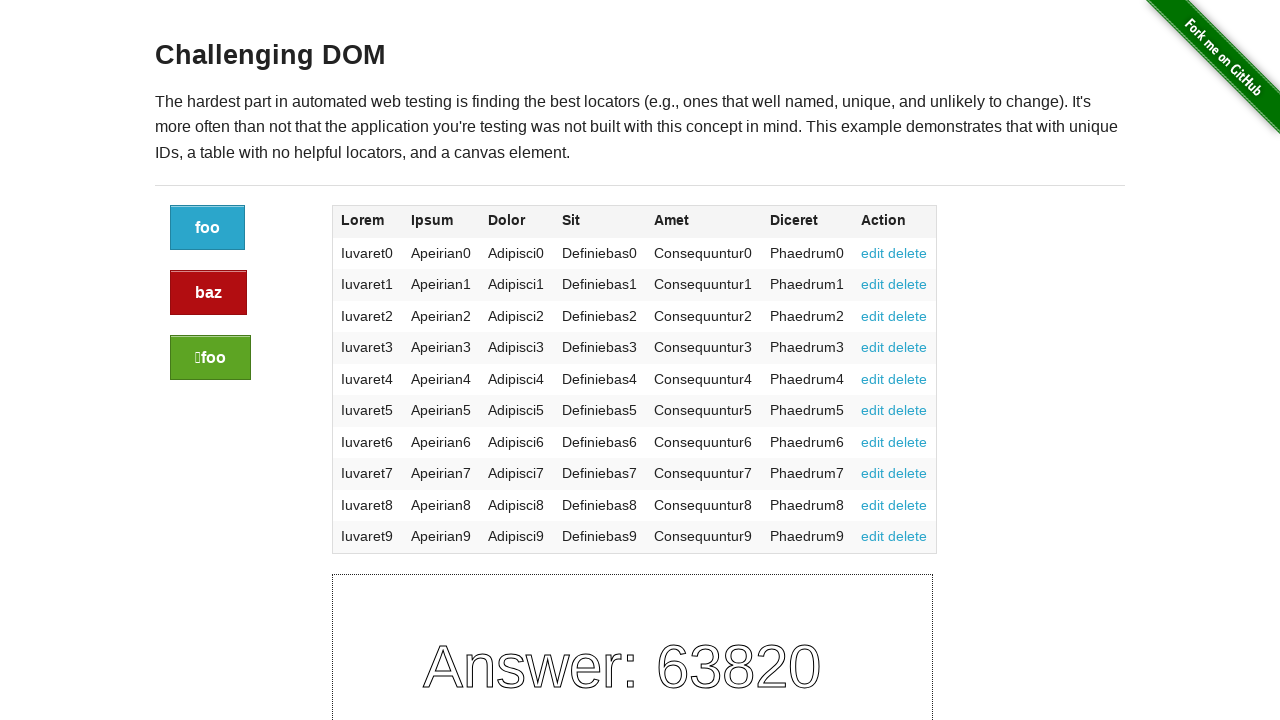

Challenging DOM page loaded with h3 element visible
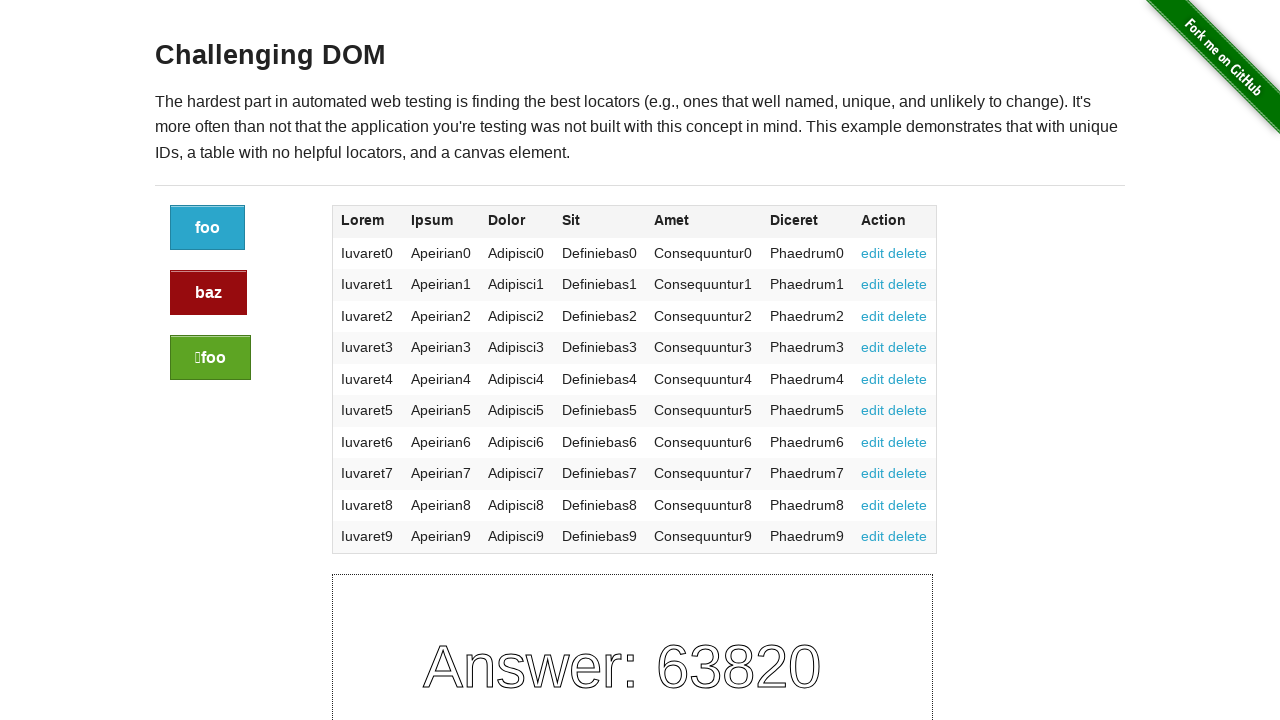

Verified side buttons are present on the page
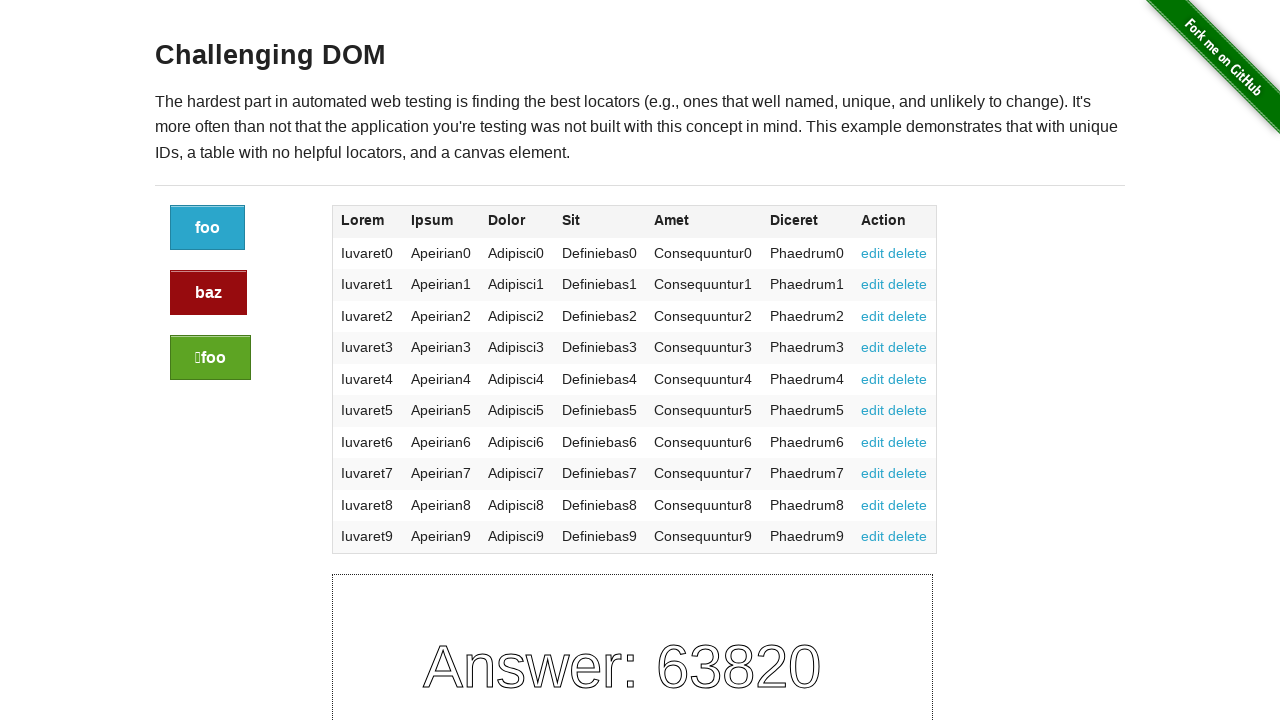

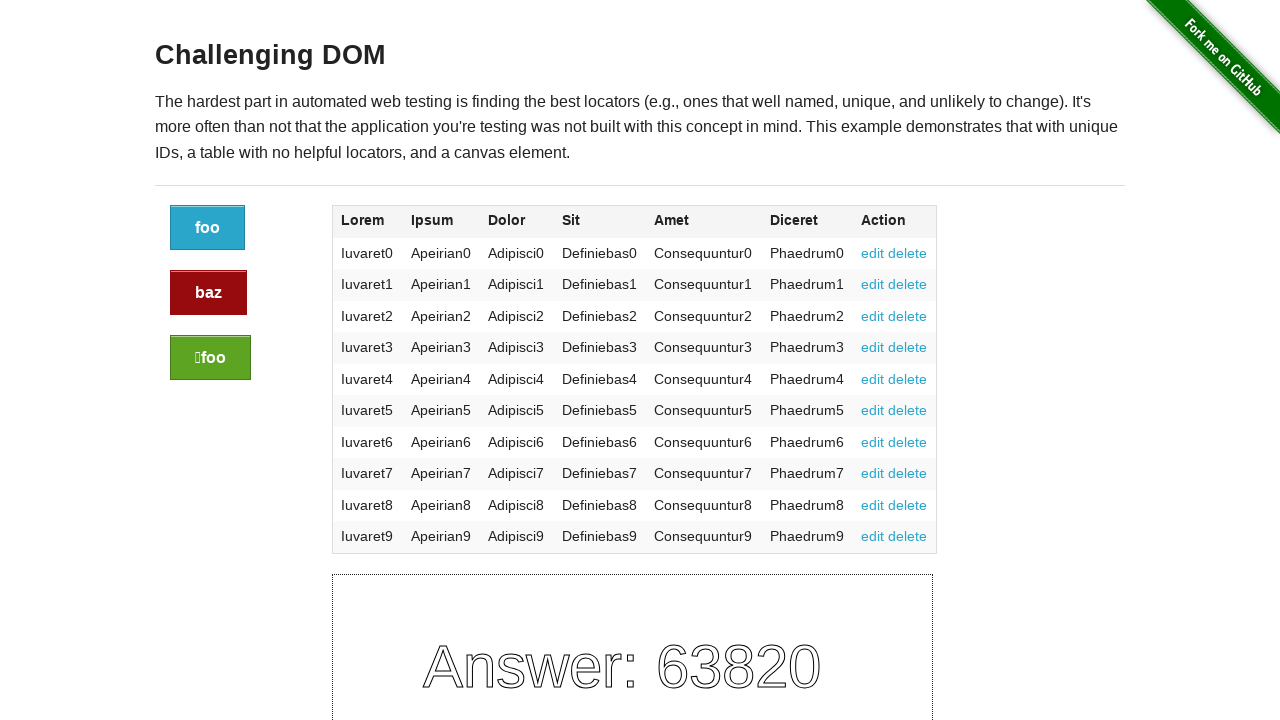